Tests clearing all notes by adding multiple notes, clicking clear all button, and accepting the confirmation alert

Starting URL: https://testpages.eviltester.com/styled/apps/notes/simplenotes.html

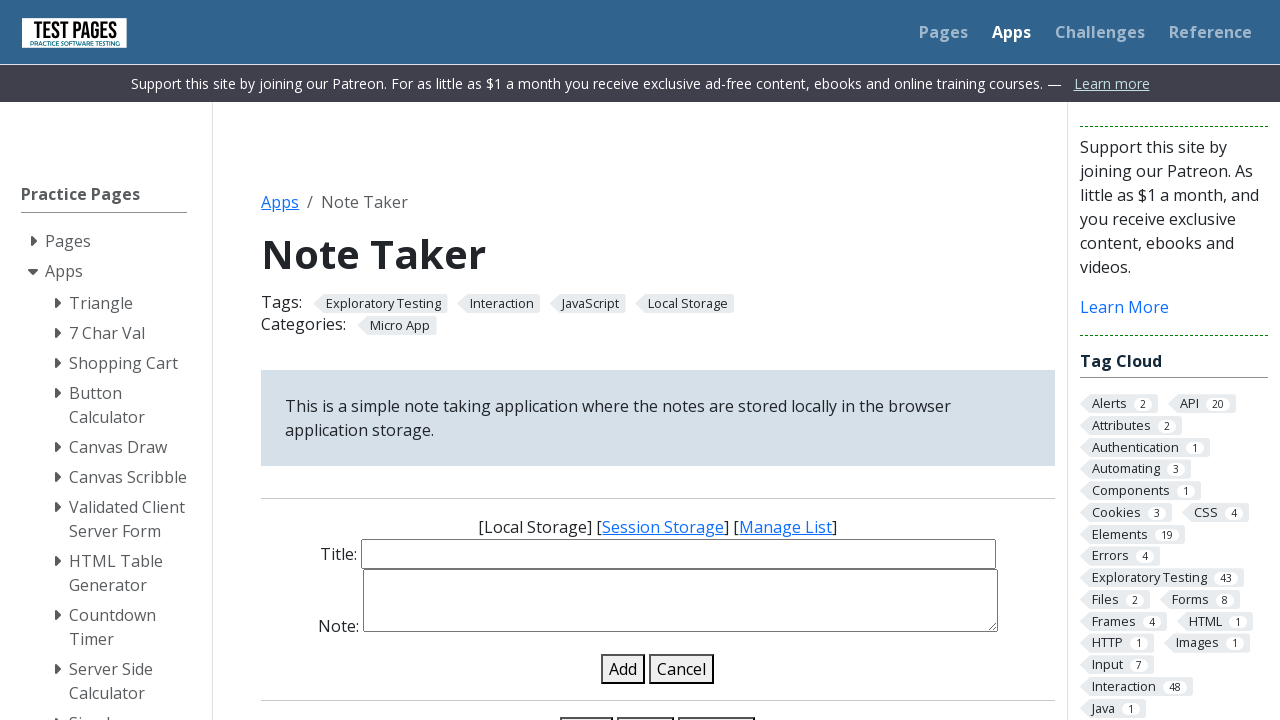

Scrolled down to view note input elements
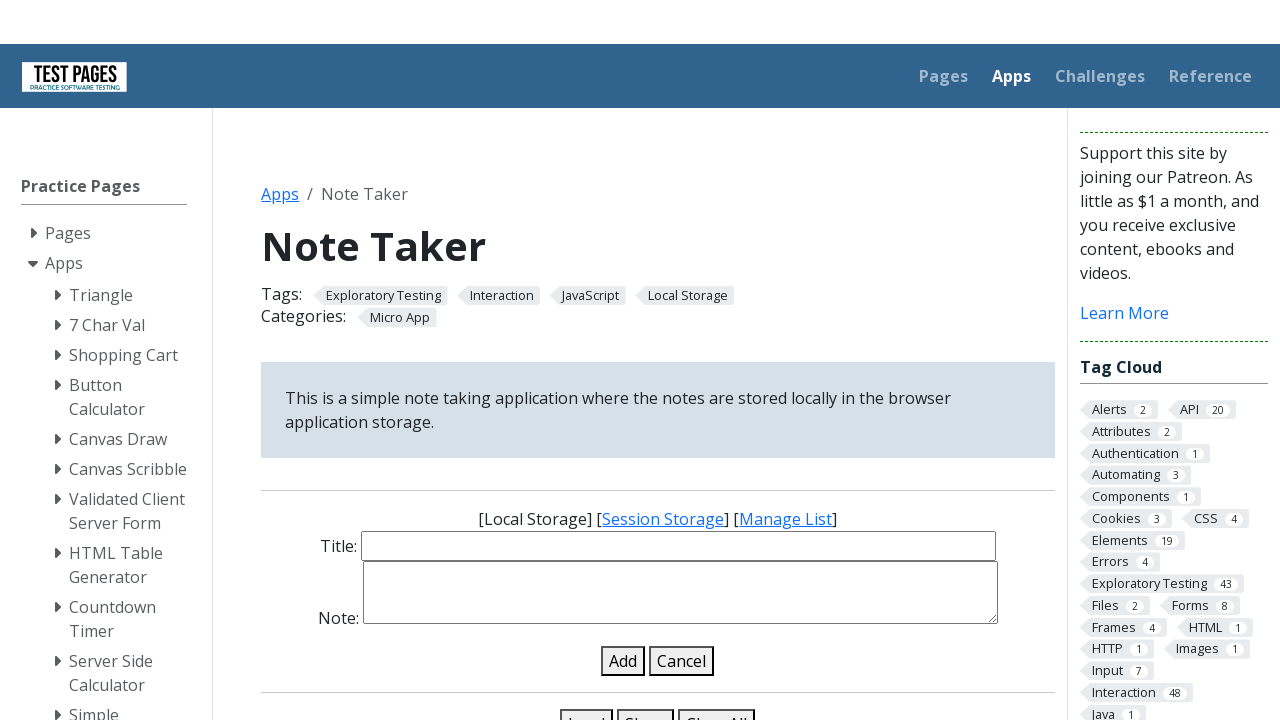

Located title input field
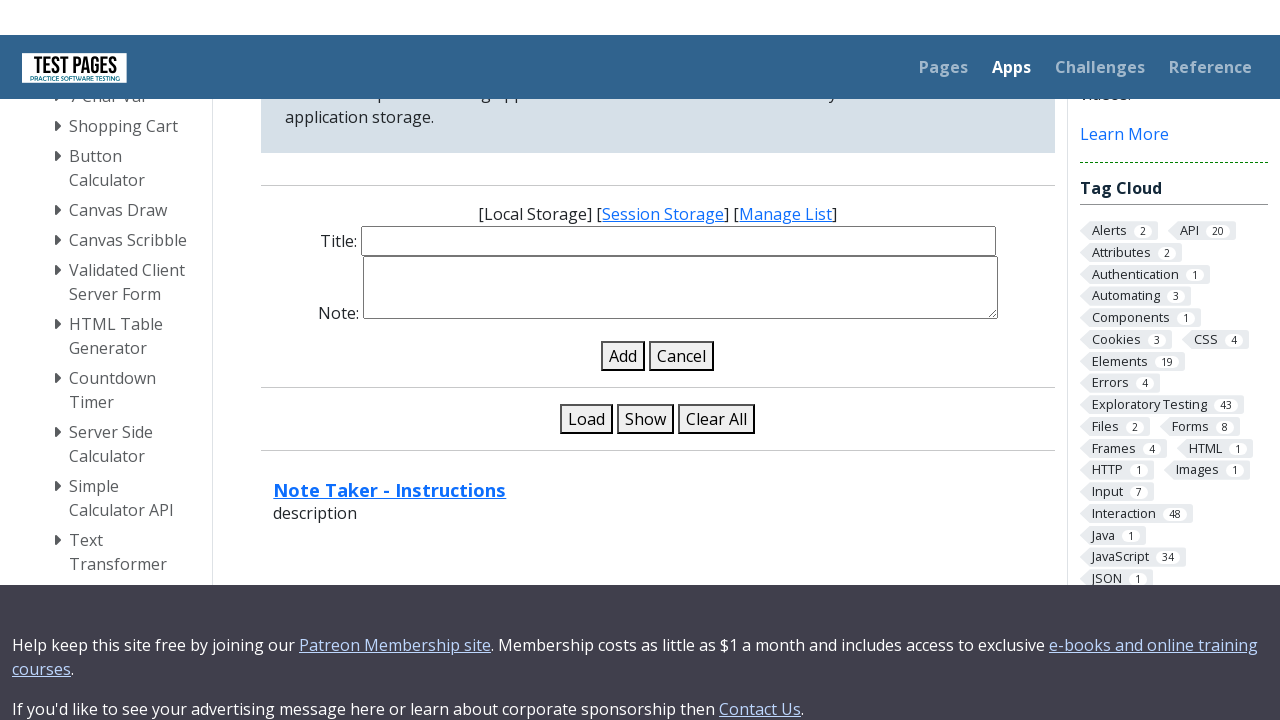

Selected all text in title input on #note-title-input
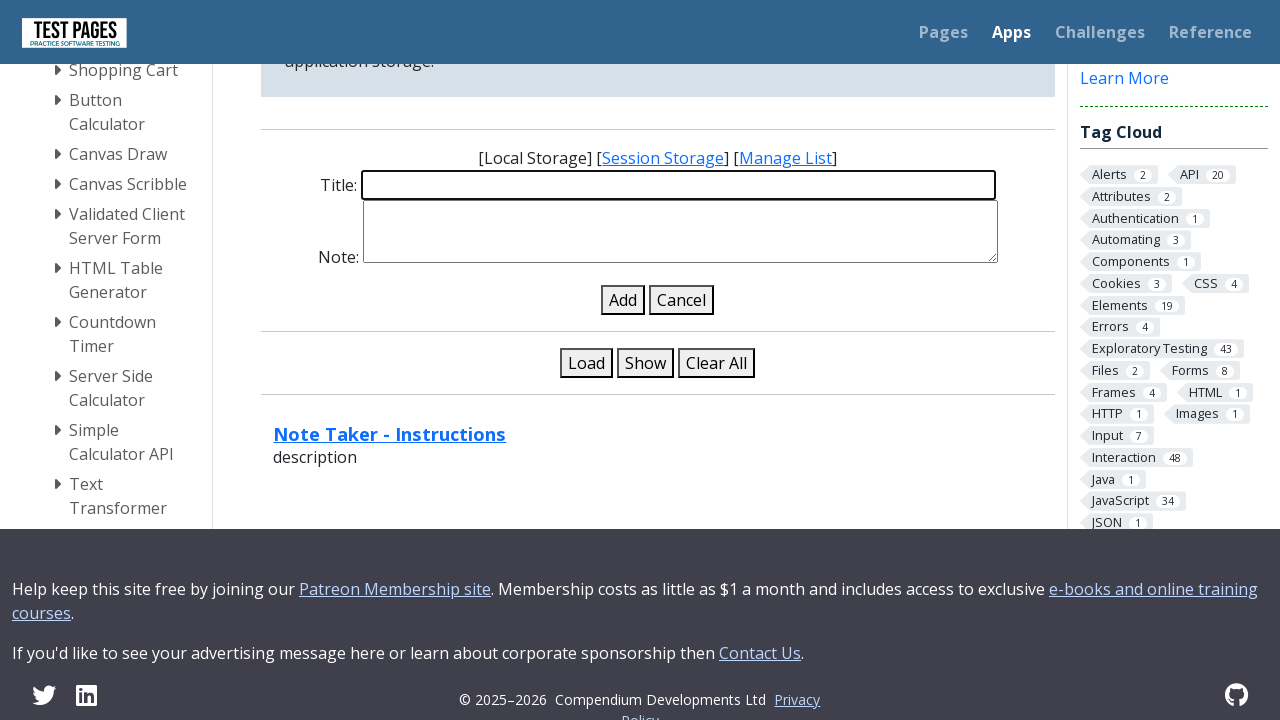

Deleted existing text in title input on #note-title-input
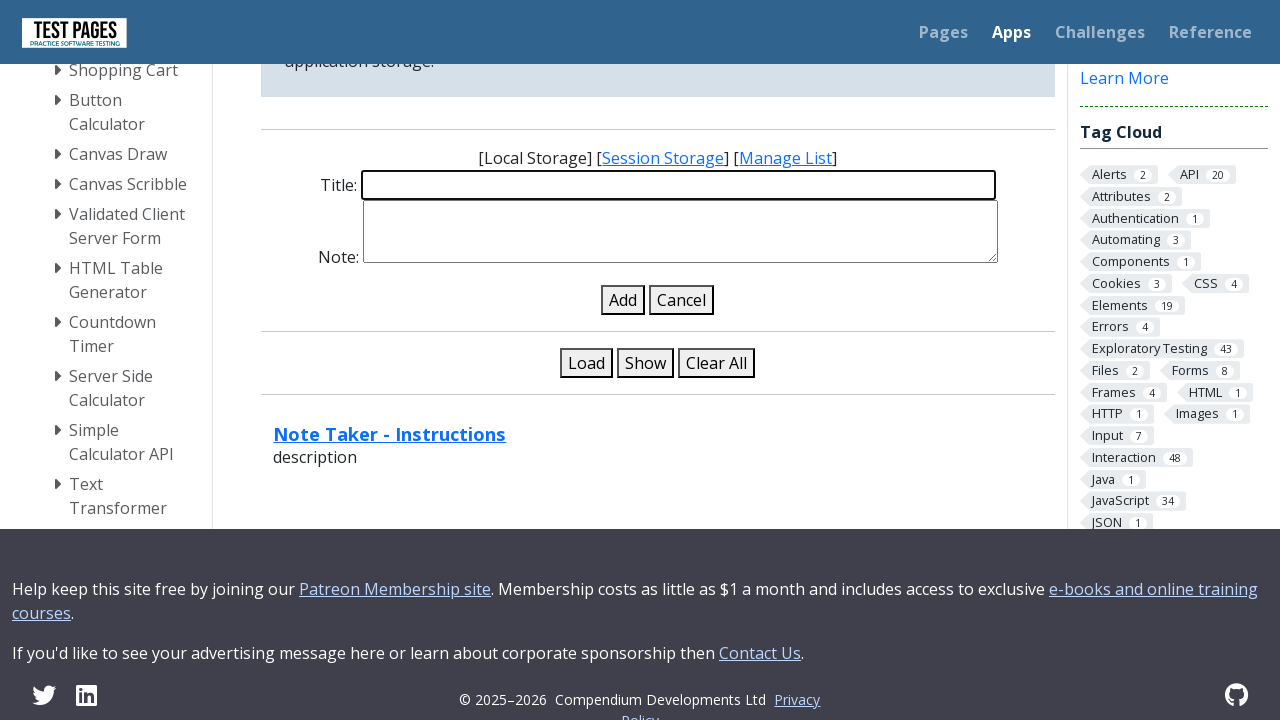

Filled title input with 'first Note' on #note-title-input
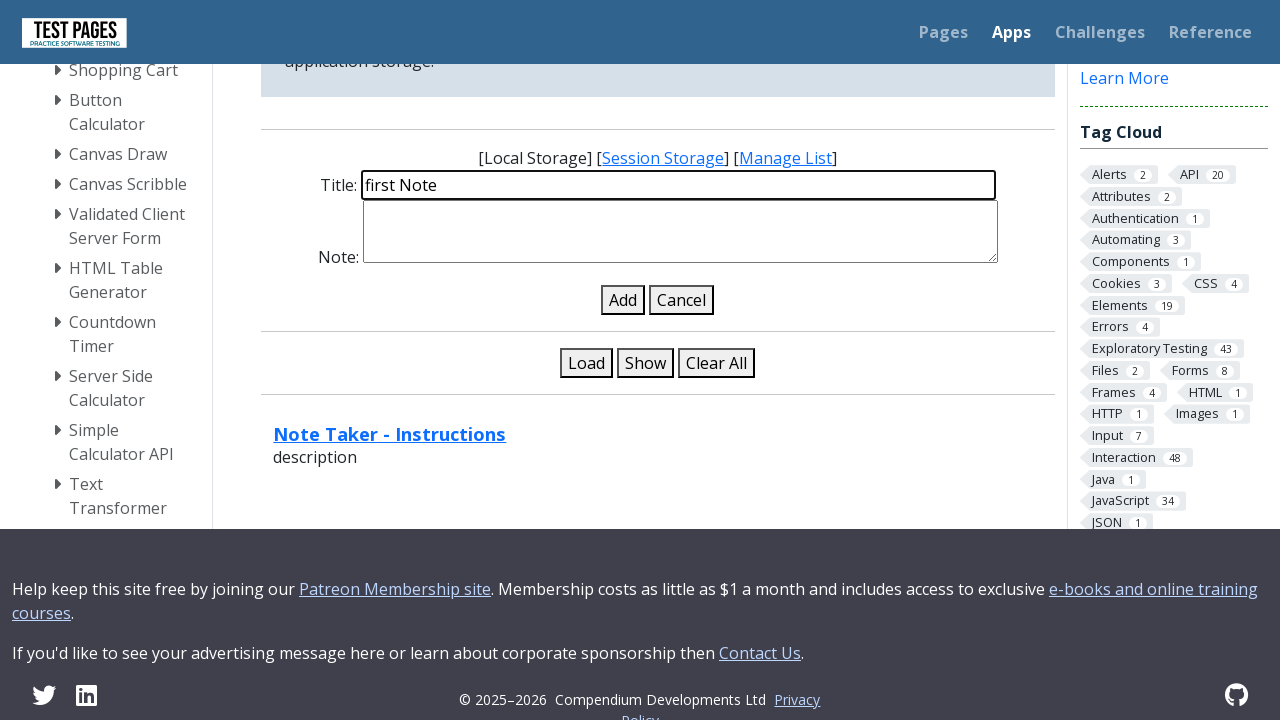

Located body input field
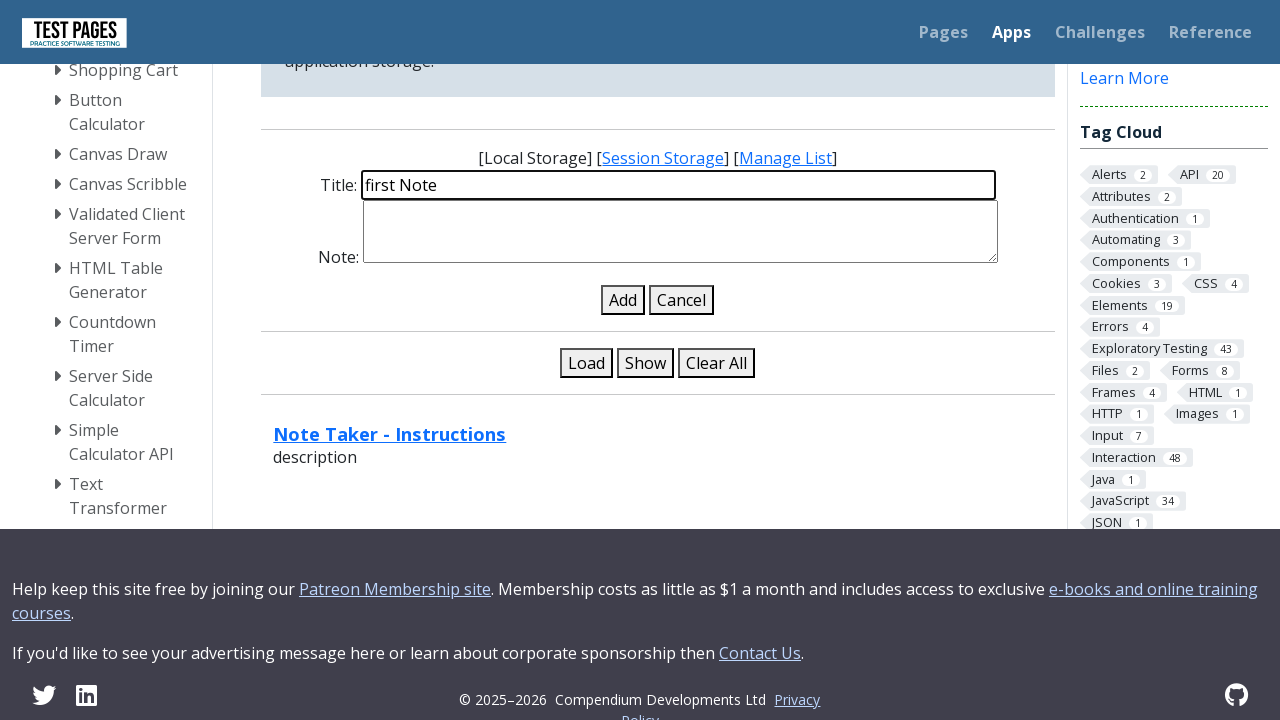

Selected all text in body input on #note-details-input
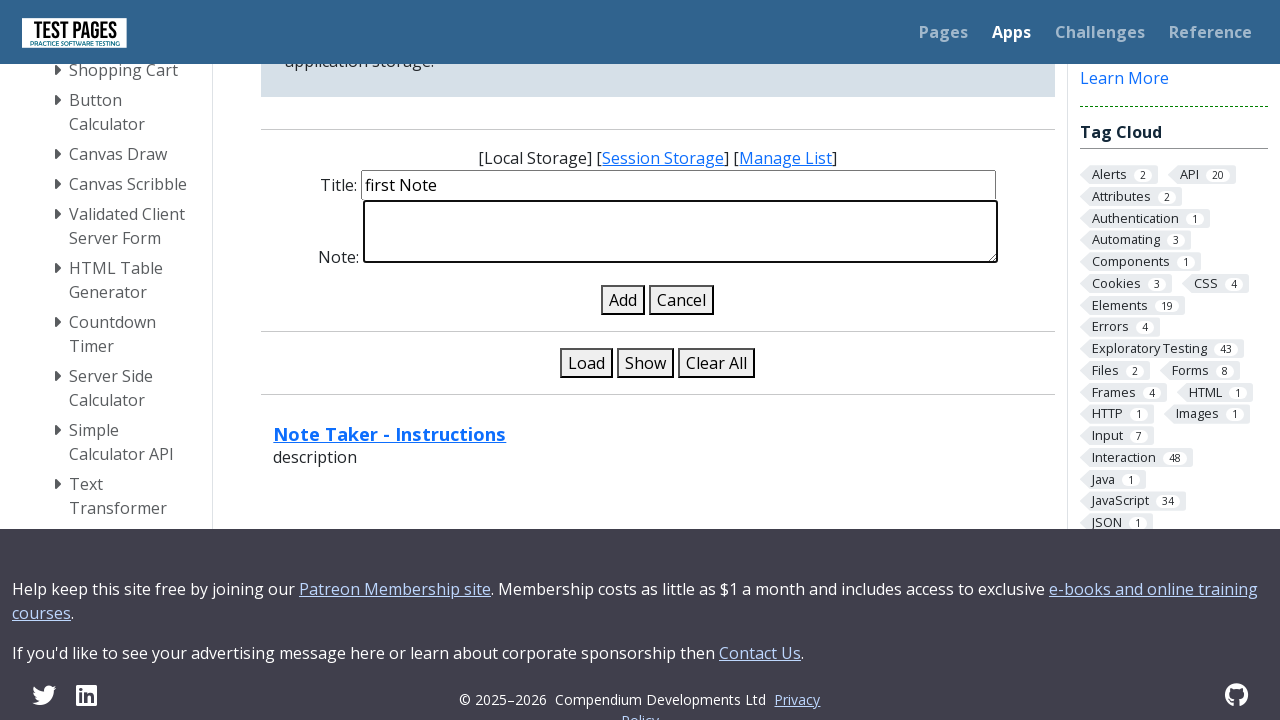

Deleted existing text in body input on #note-details-input
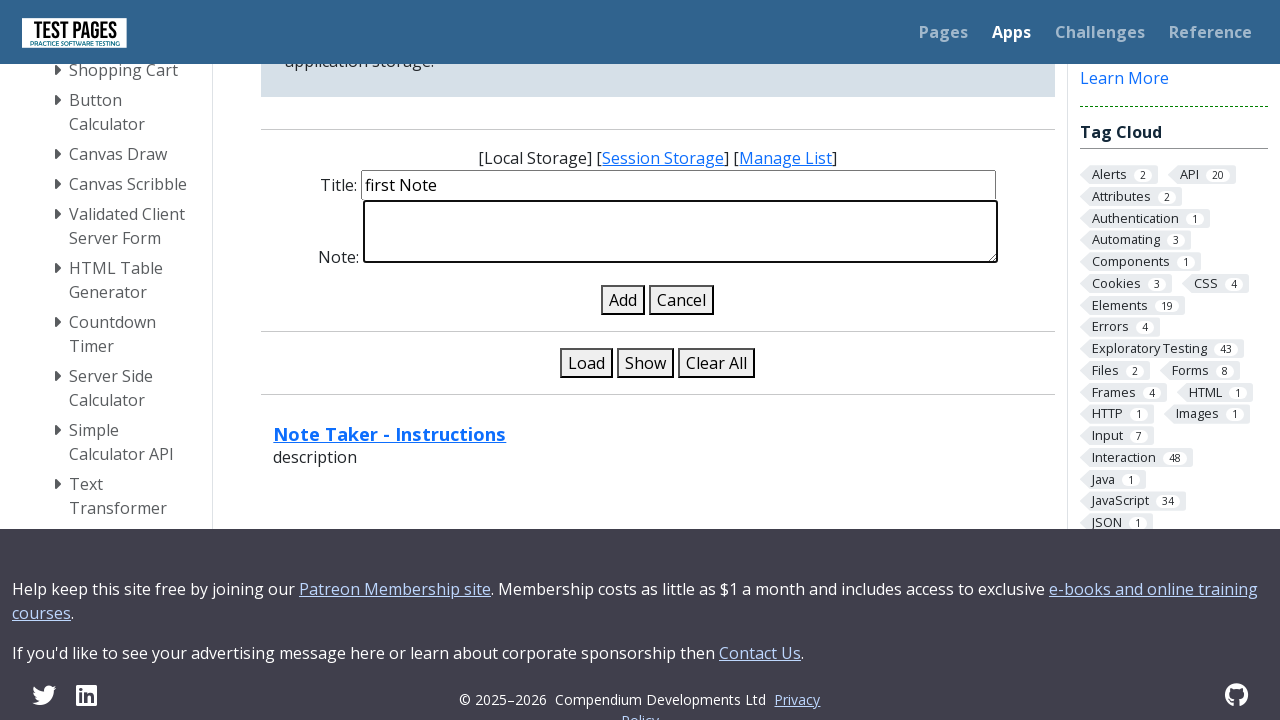

Filled body input with 'test' on #note-details-input
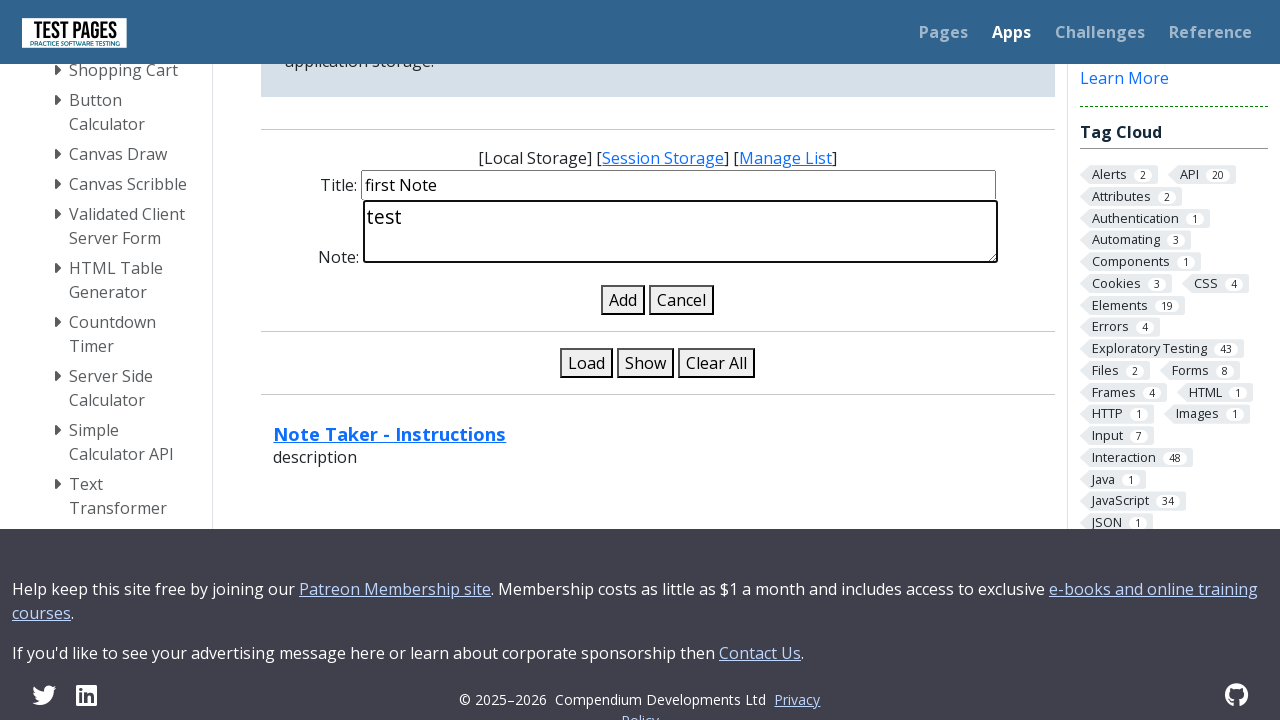

Clicked add note button for first note at (623, 300) on #add-note
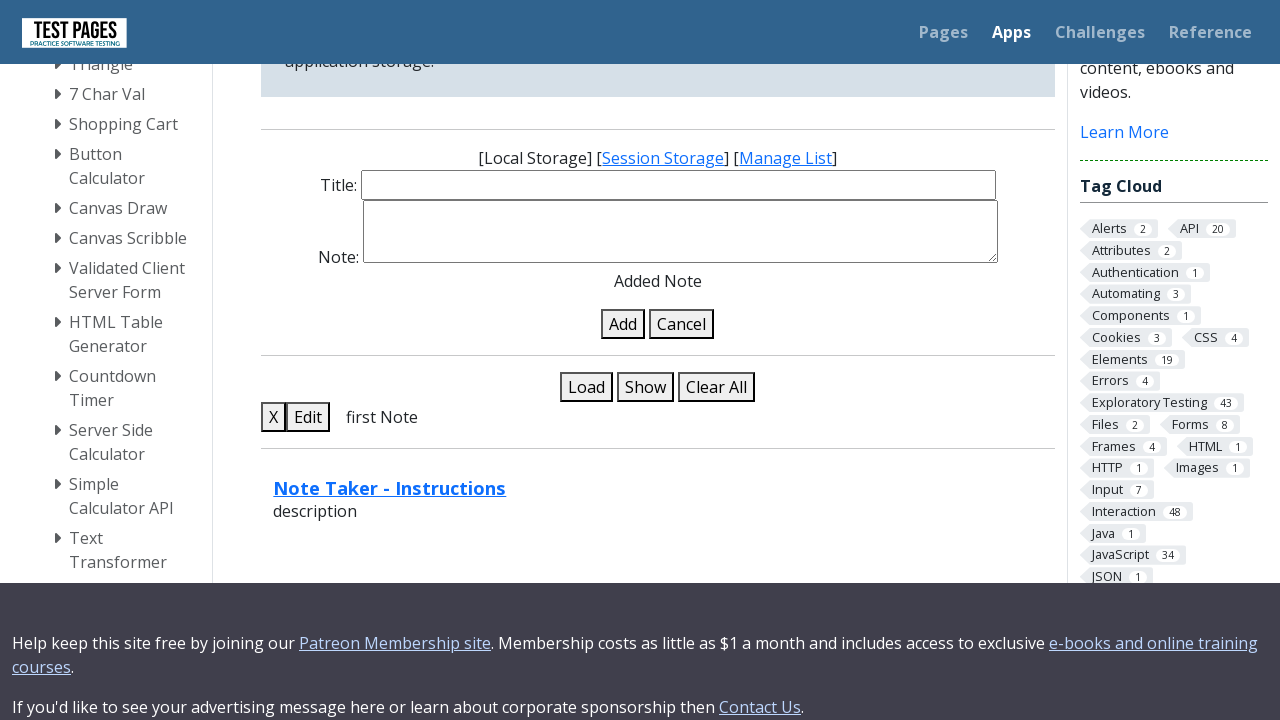

Selected all text in title input on #note-title-input
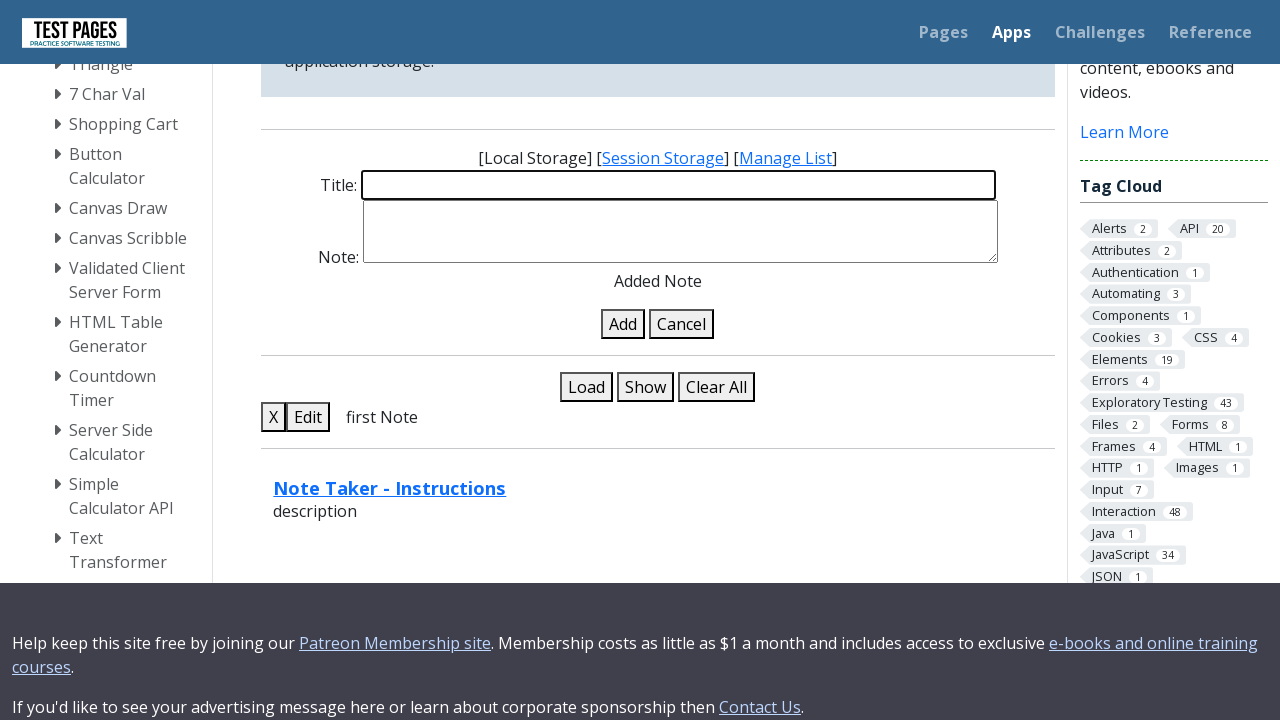

Deleted existing text in title input on #note-title-input
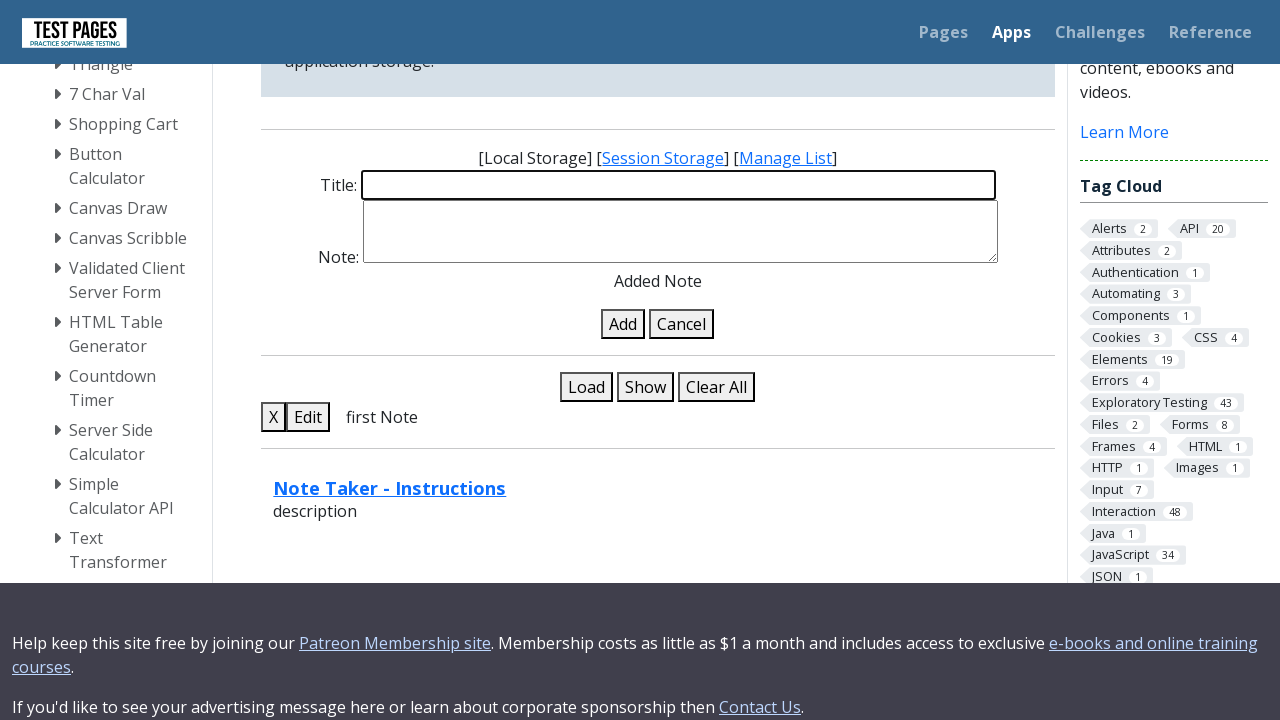

Filled title input with 'second Note' on #note-title-input
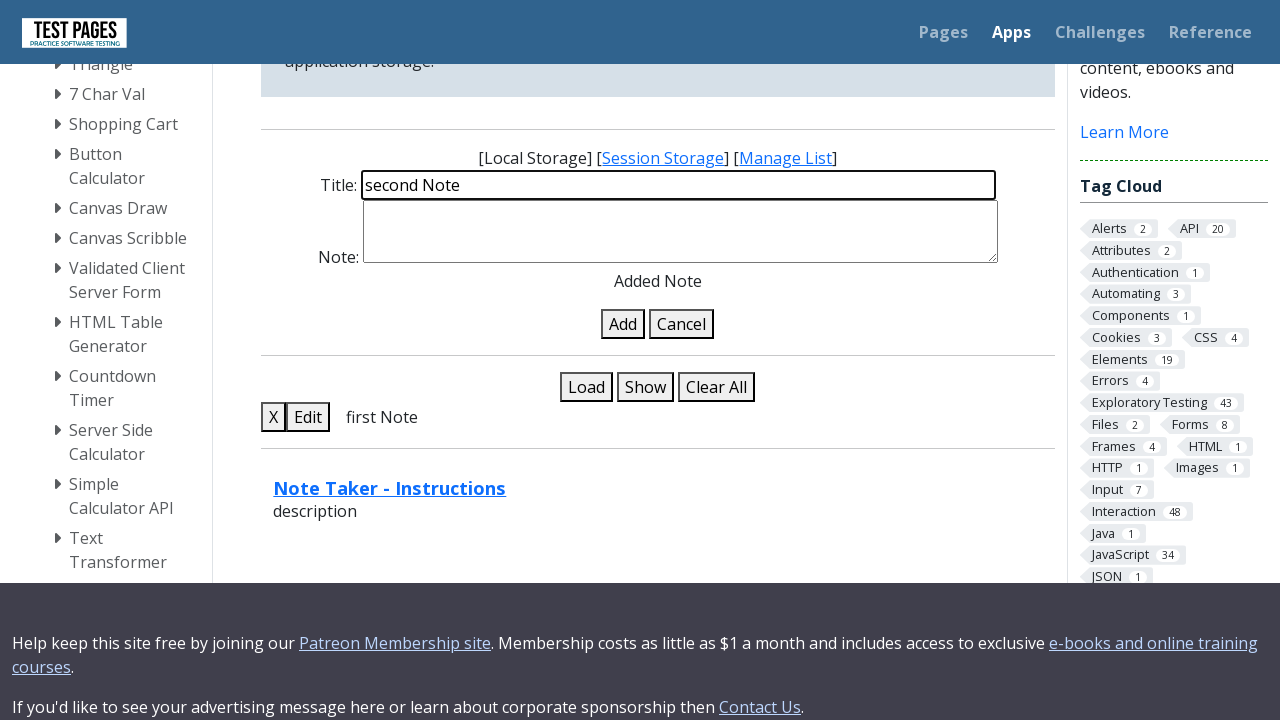

Selected all text in body input on #note-details-input
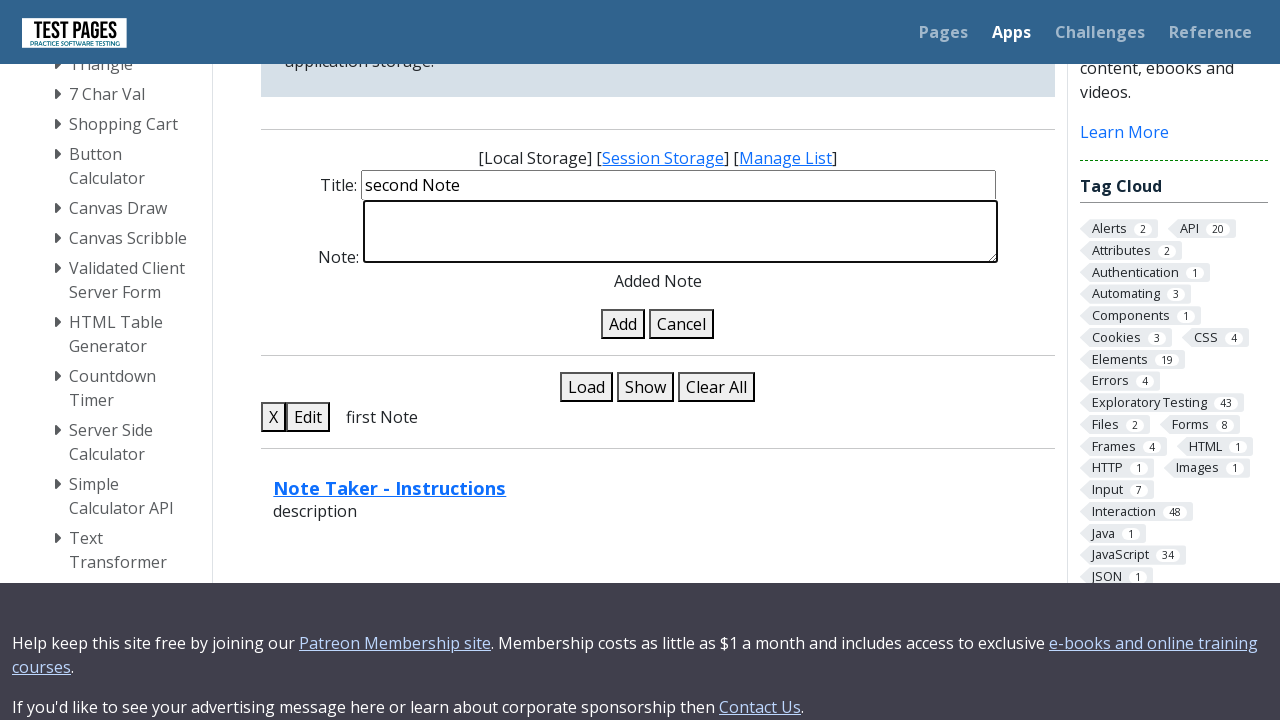

Deleted existing text in body input on #note-details-input
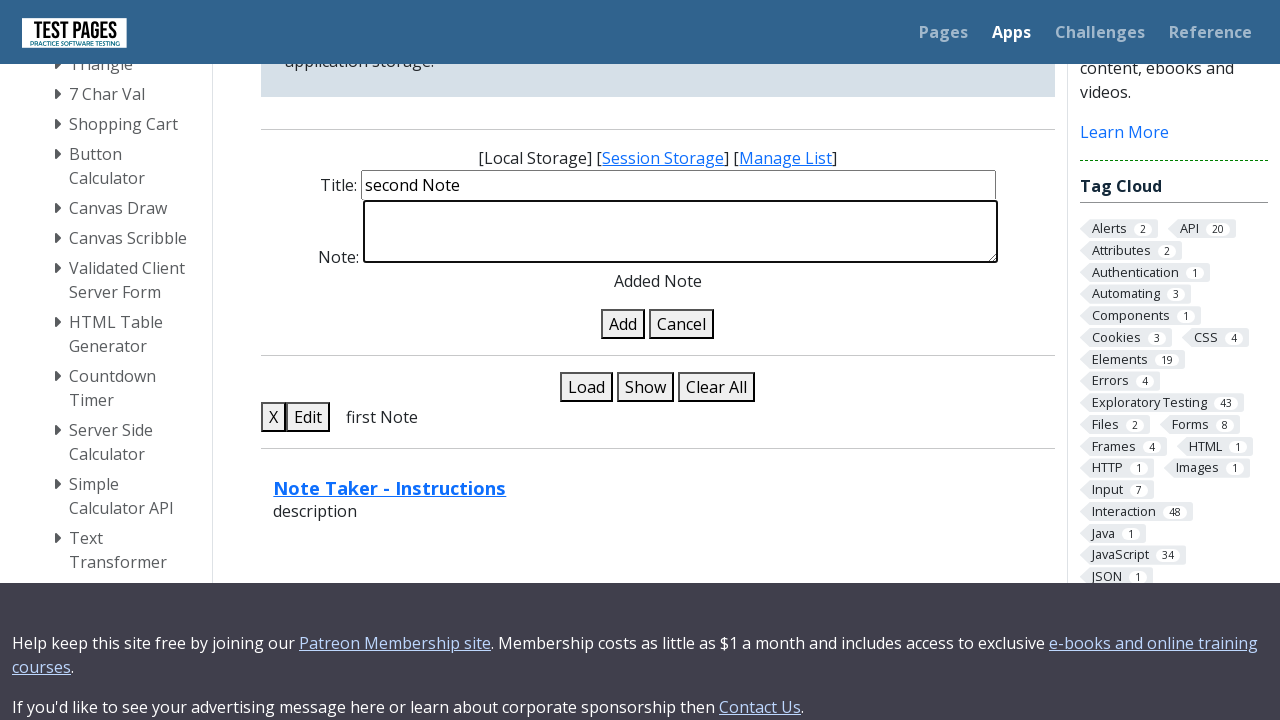

Filled body input with 'test' on #note-details-input
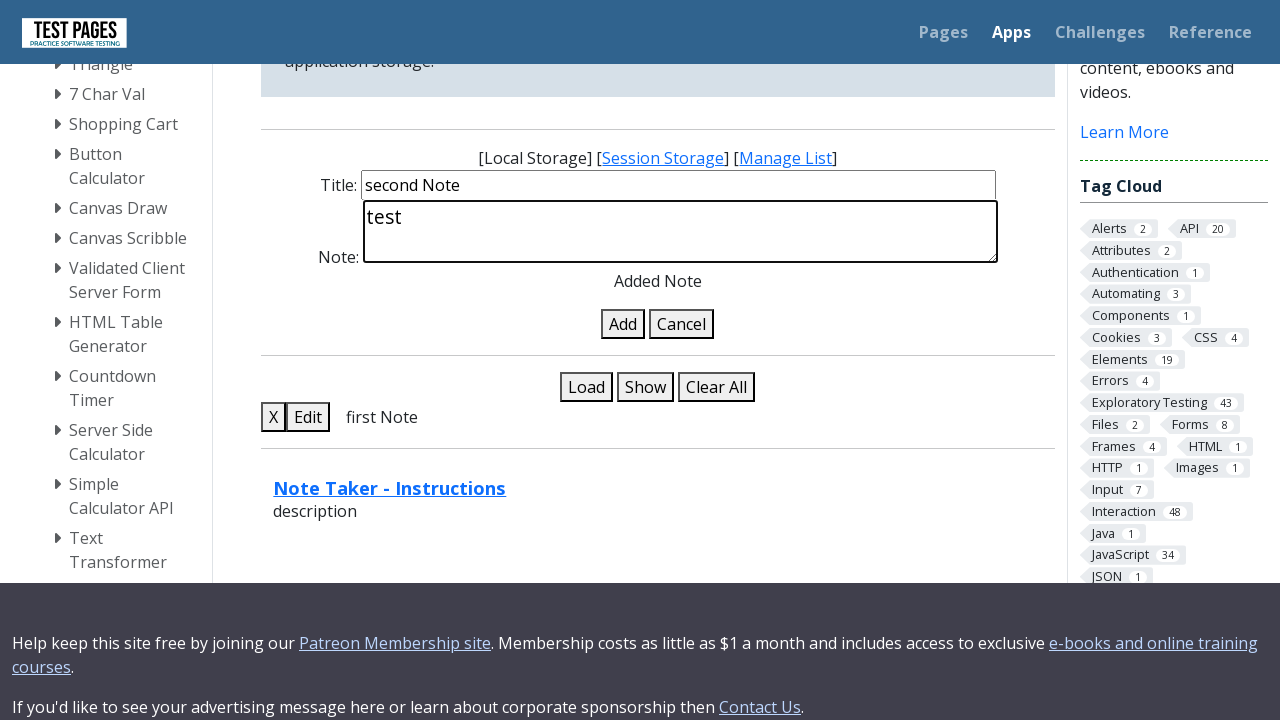

Clicked add note button for second note at (623, 324) on #add-note
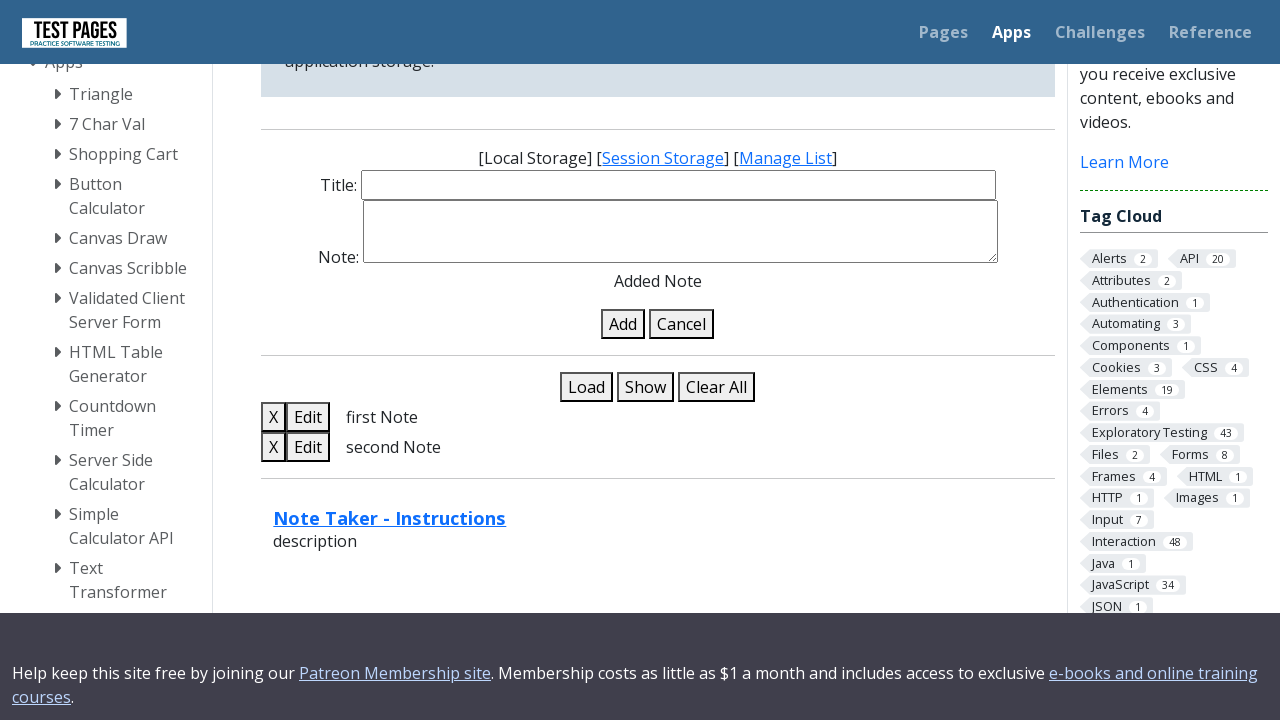

Selected all text in title input on #note-title-input
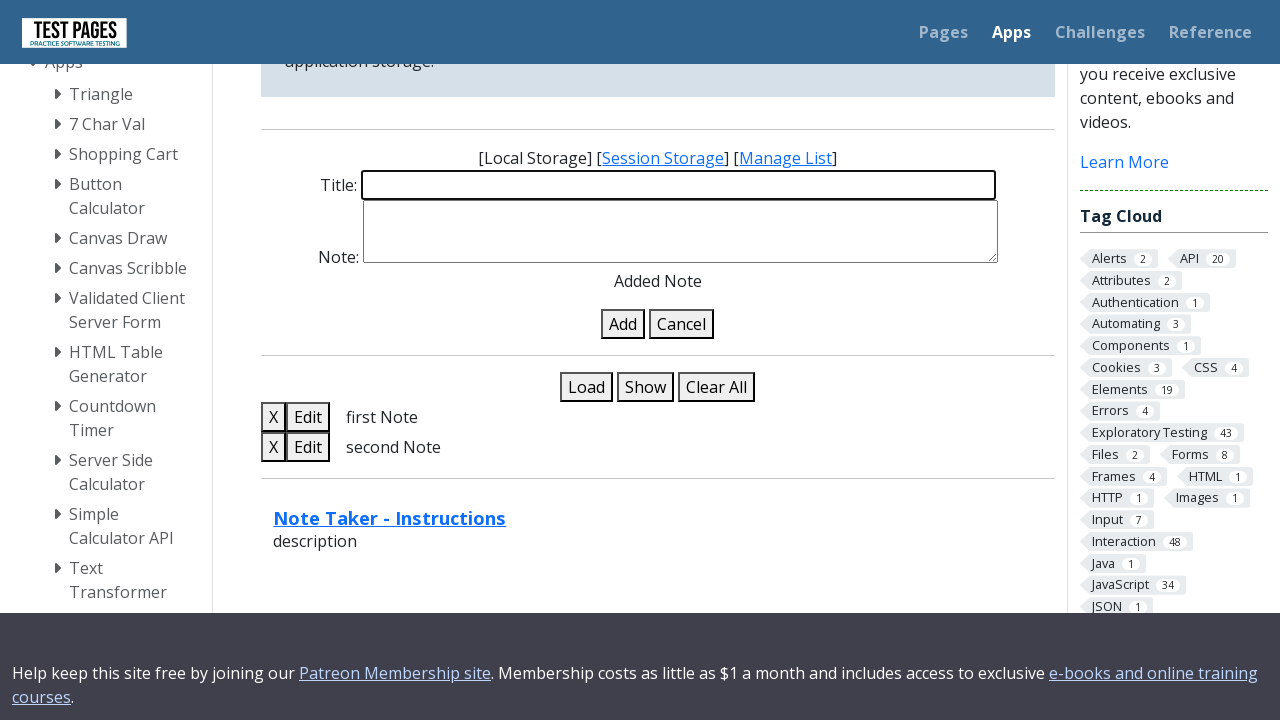

Deleted existing text in title input on #note-title-input
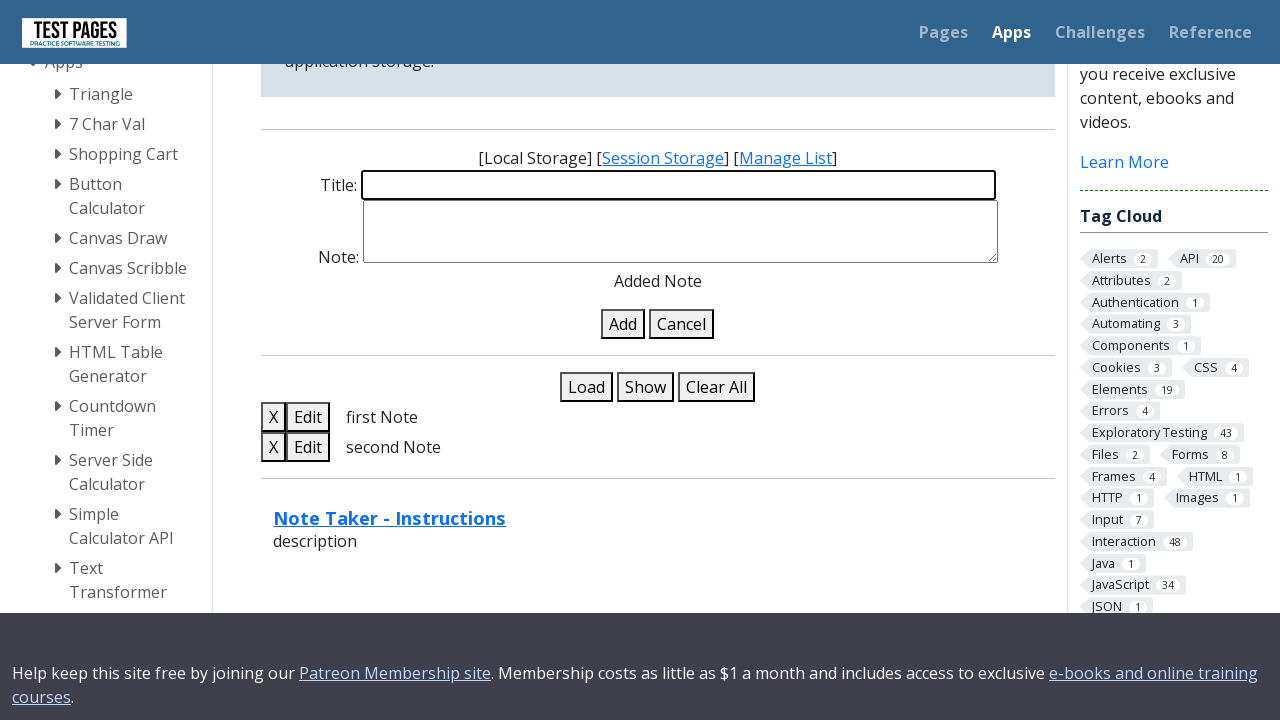

Filled title input with 'third Note' on #note-title-input
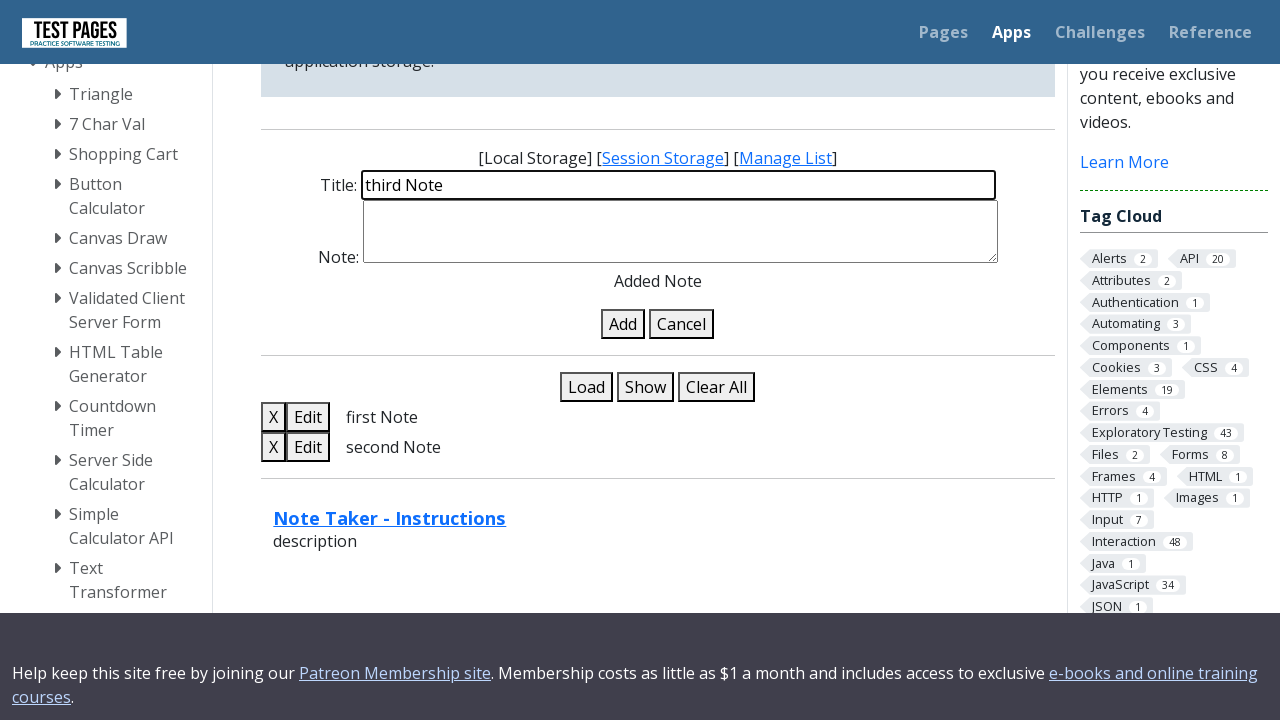

Selected all text in body input on #note-details-input
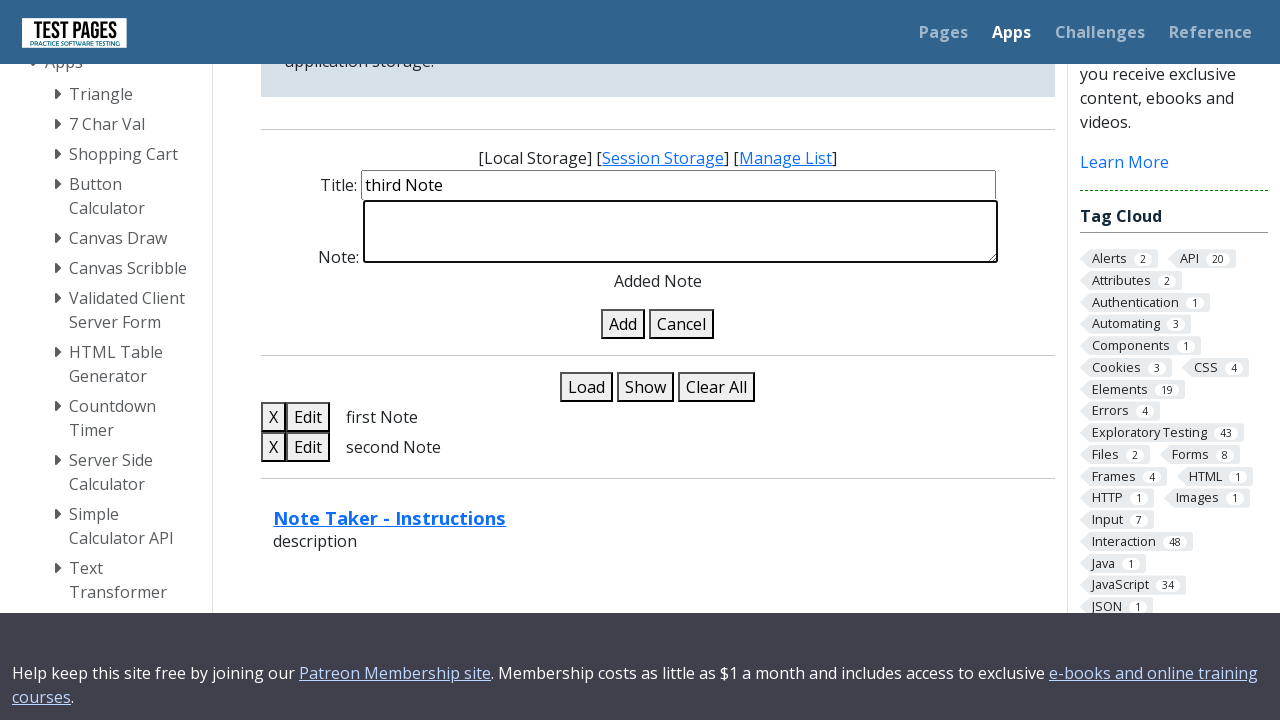

Deleted existing text in body input on #note-details-input
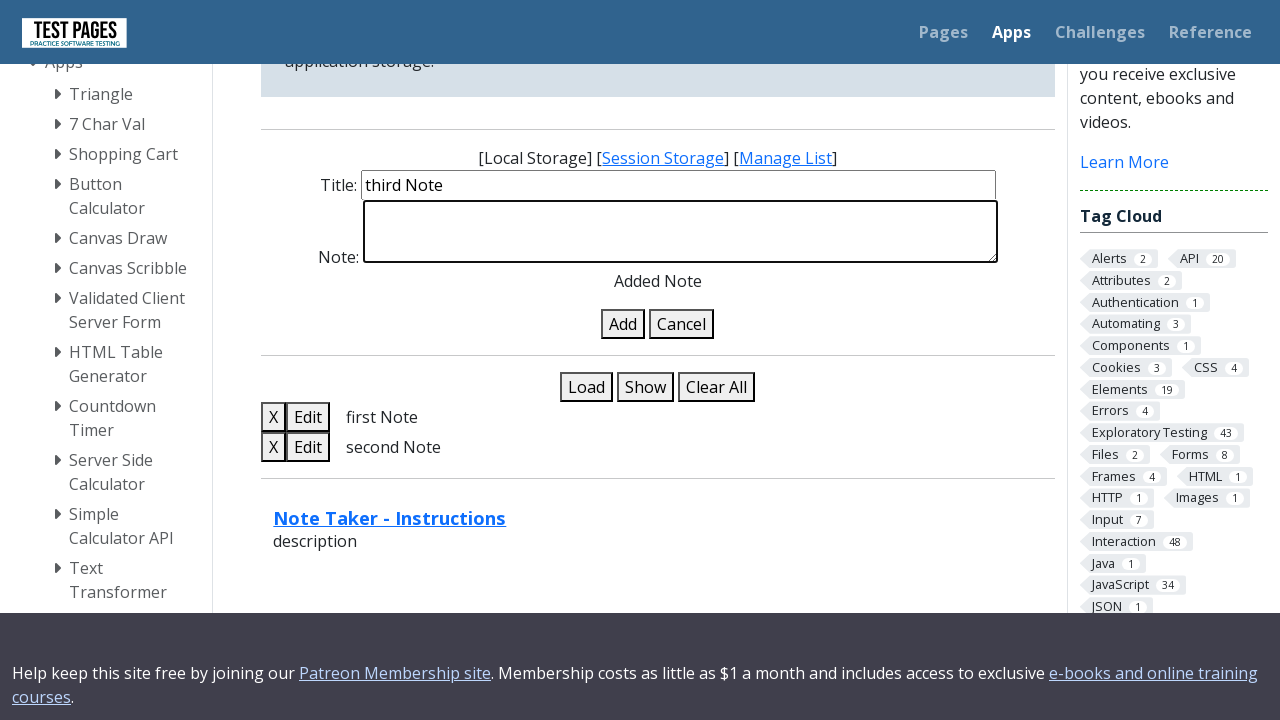

Filled body input with 'test' on #note-details-input
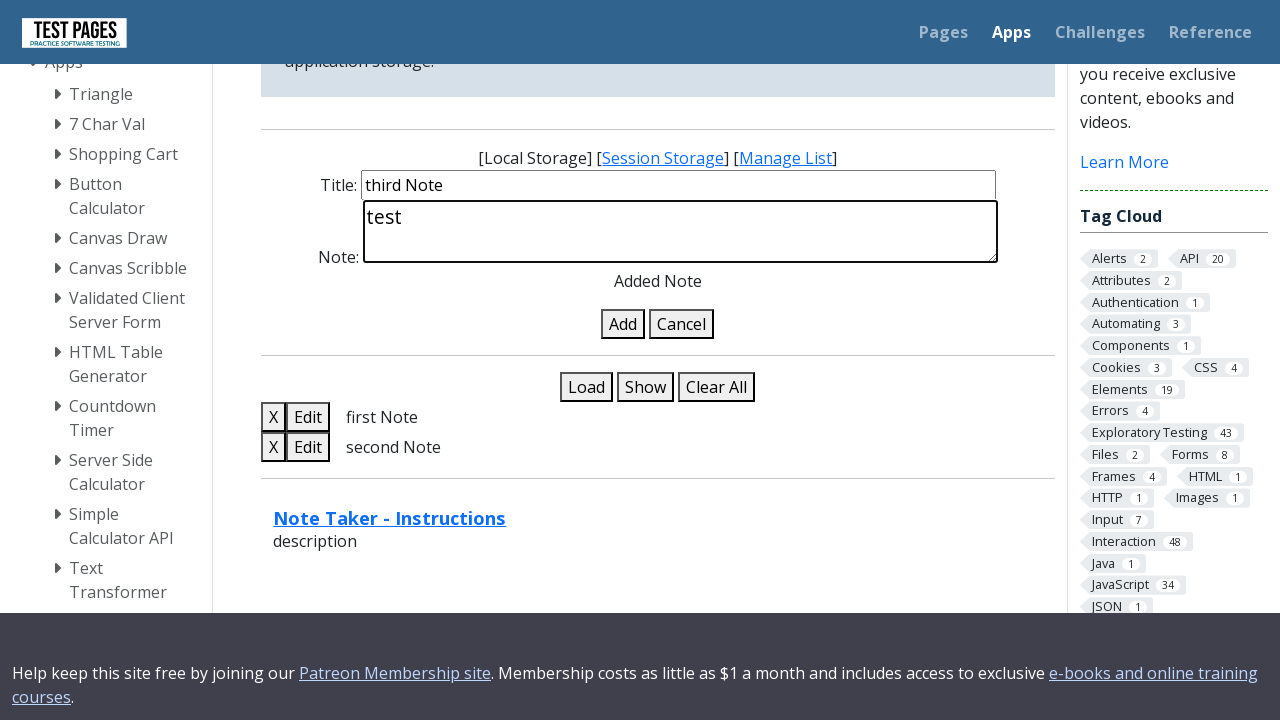

Clicked add note button for third note at (623, 324) on #add-note
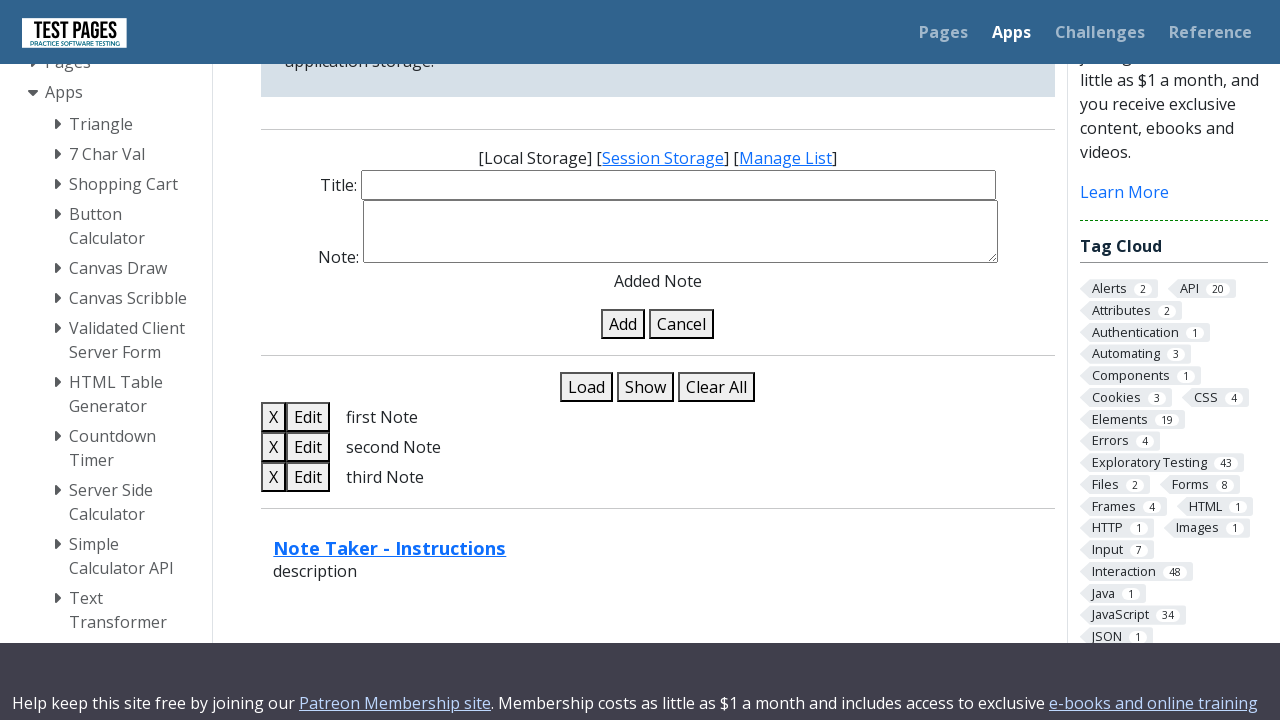

Selected all text in title input on #note-title-input
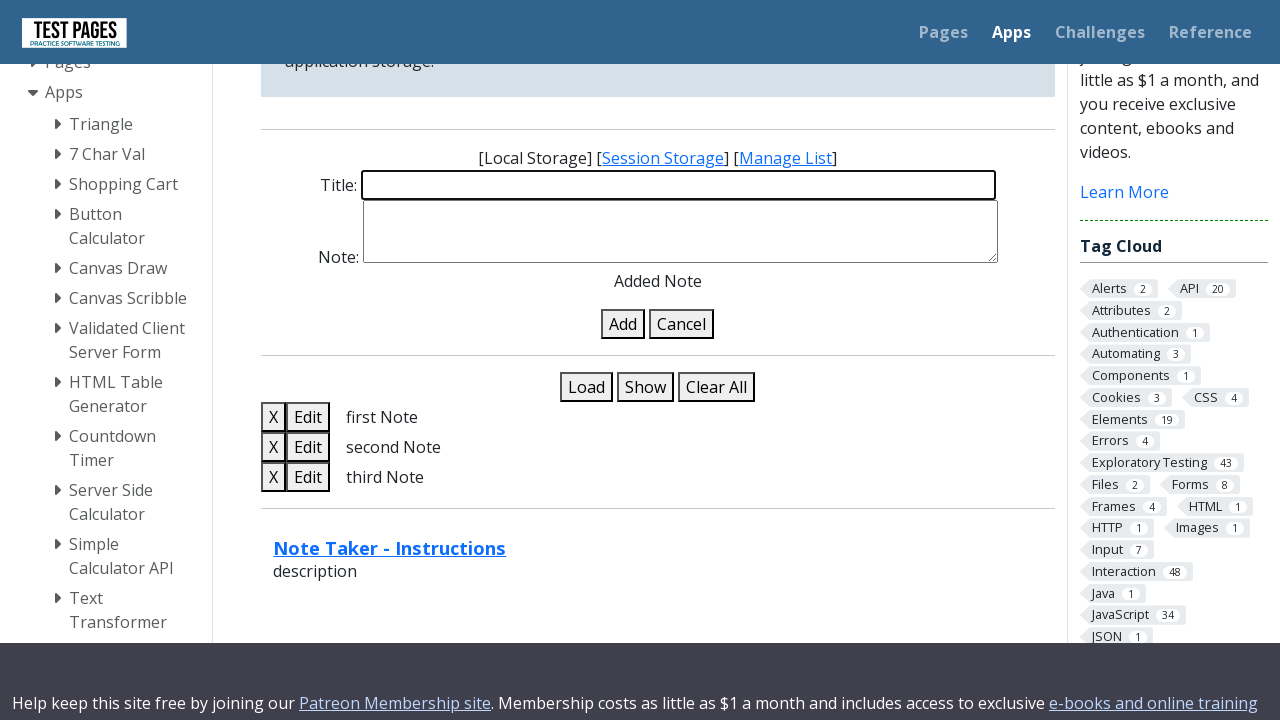

Deleted existing text in title input on #note-title-input
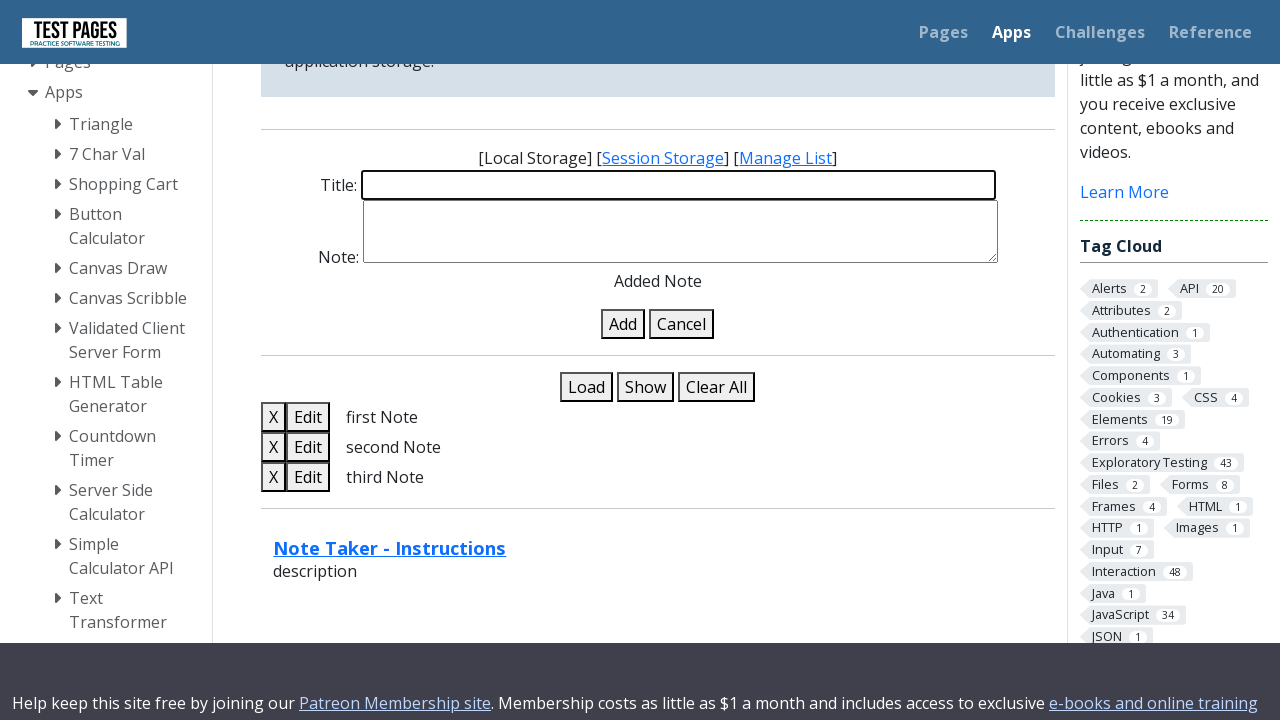

Filled title input with 'fourth Note' on #note-title-input
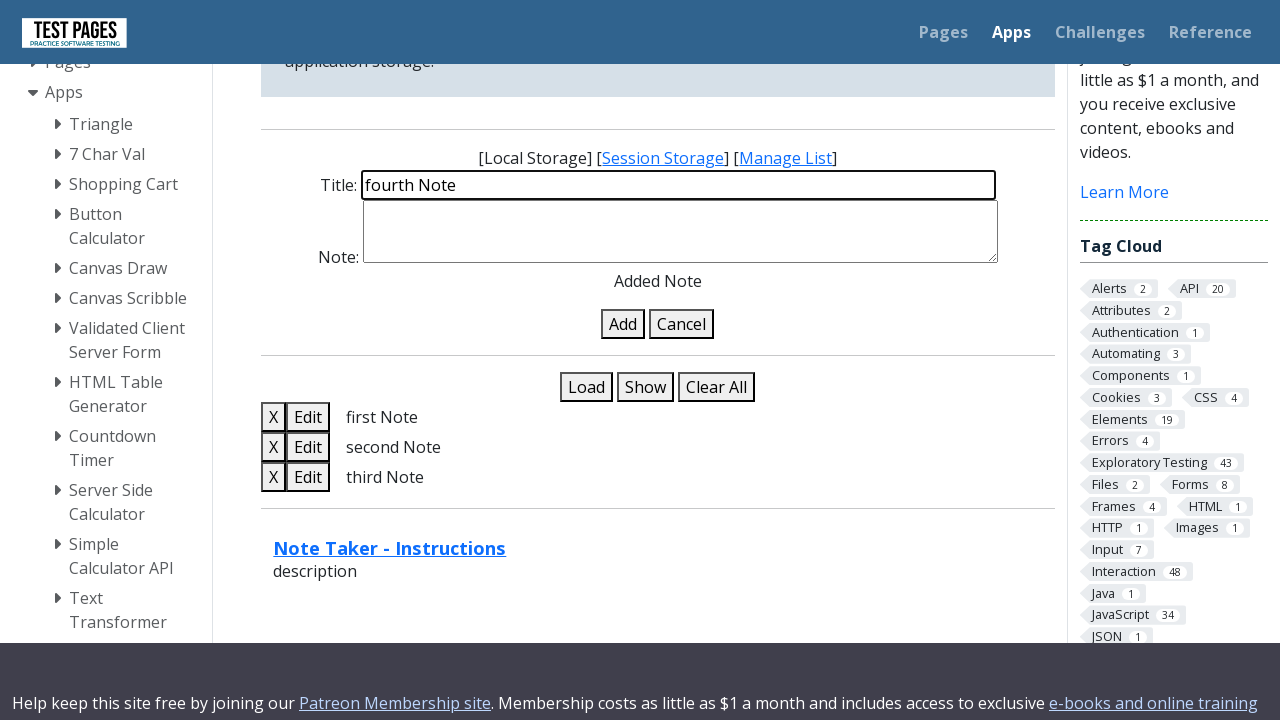

Selected all text in body input on #note-details-input
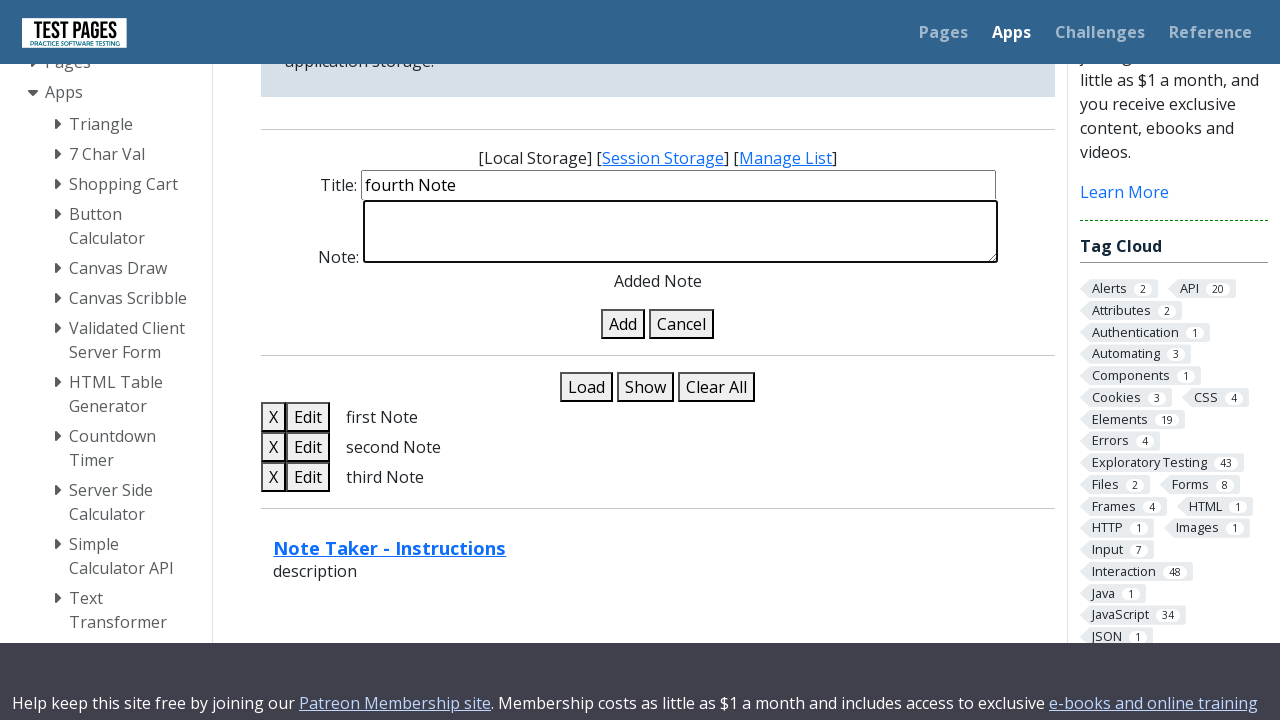

Deleted existing text in body input on #note-details-input
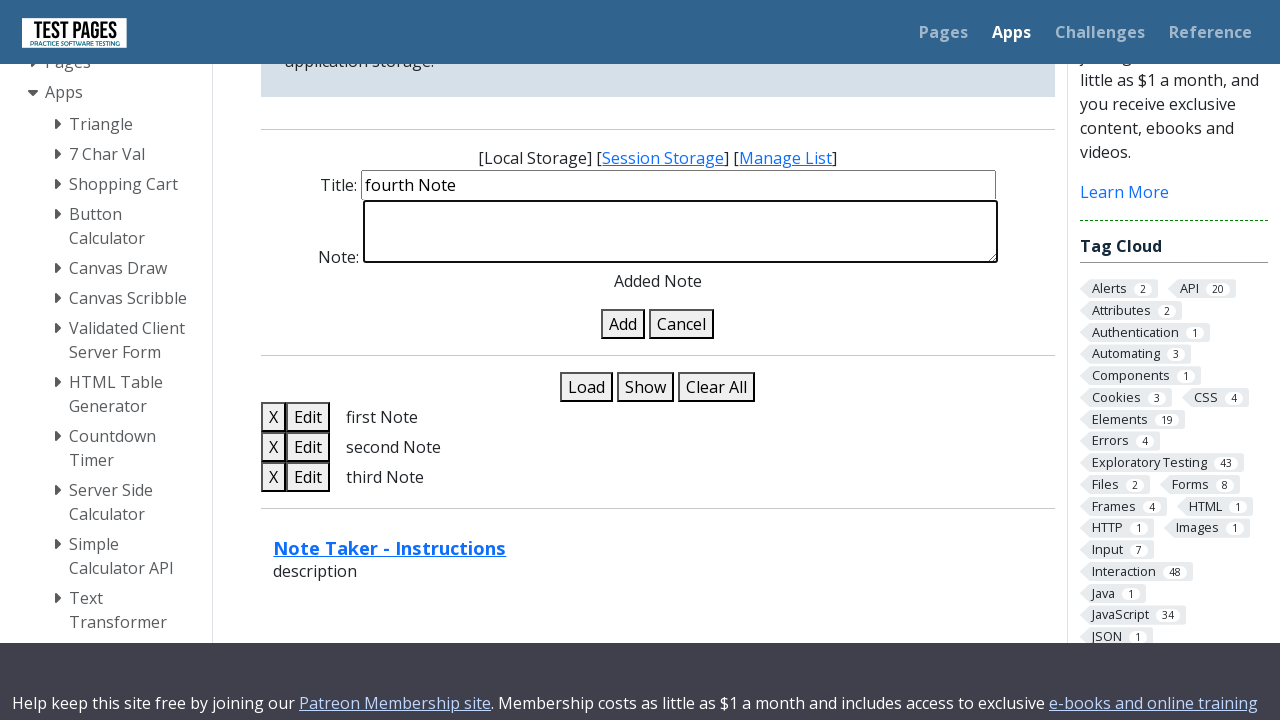

Filled body input with 'test' on #note-details-input
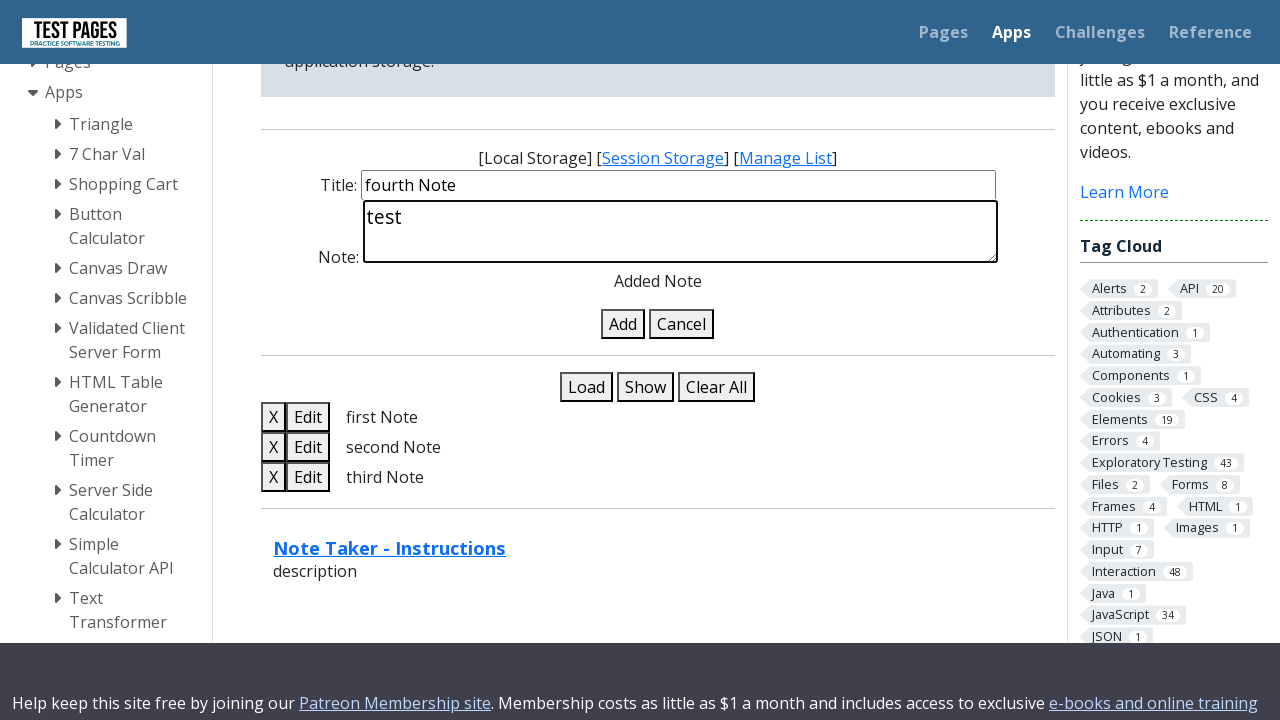

Clicked add note button for fourth note at (623, 324) on #add-note
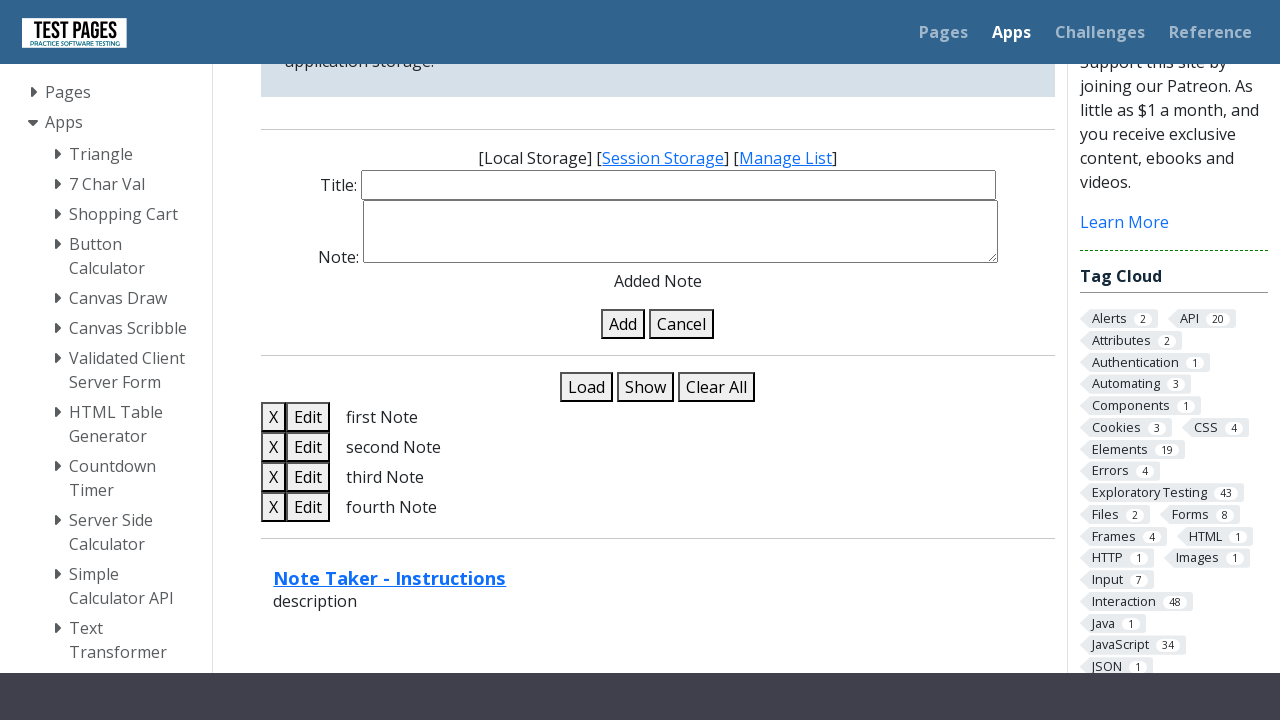

Waited for all four notes to appear in the list
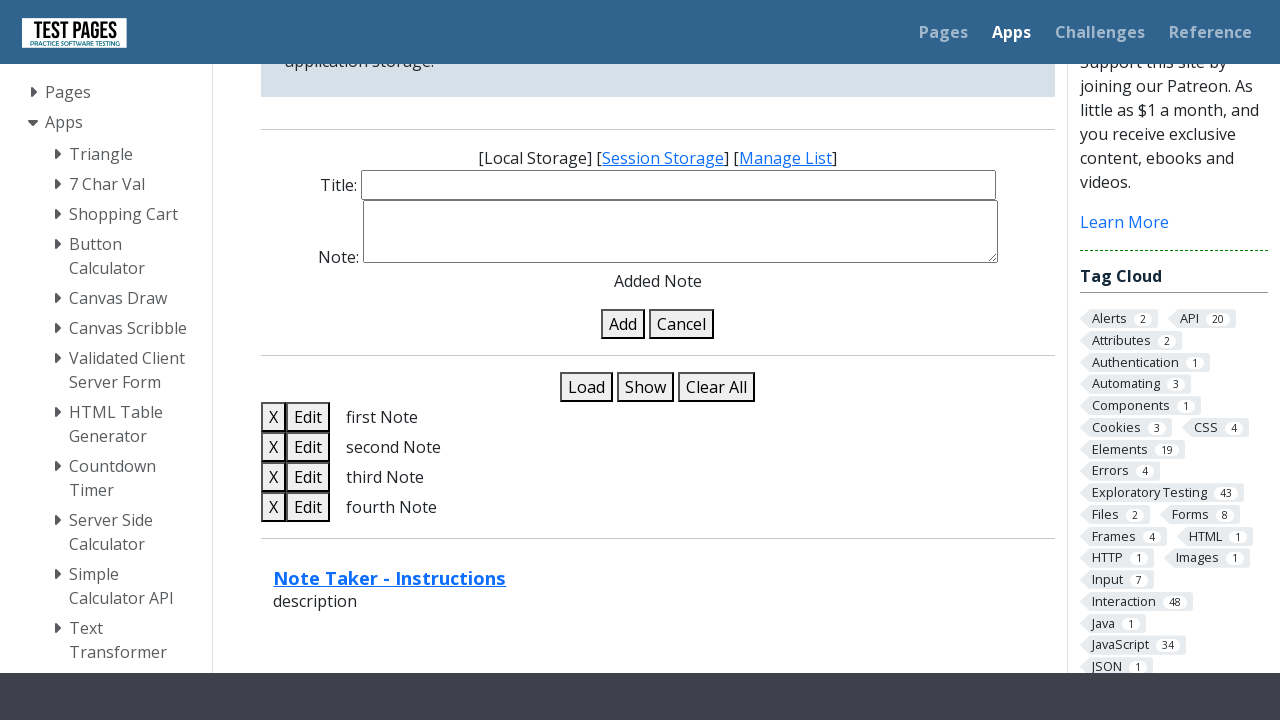

Set up dialog handler to accept confirmation alerts
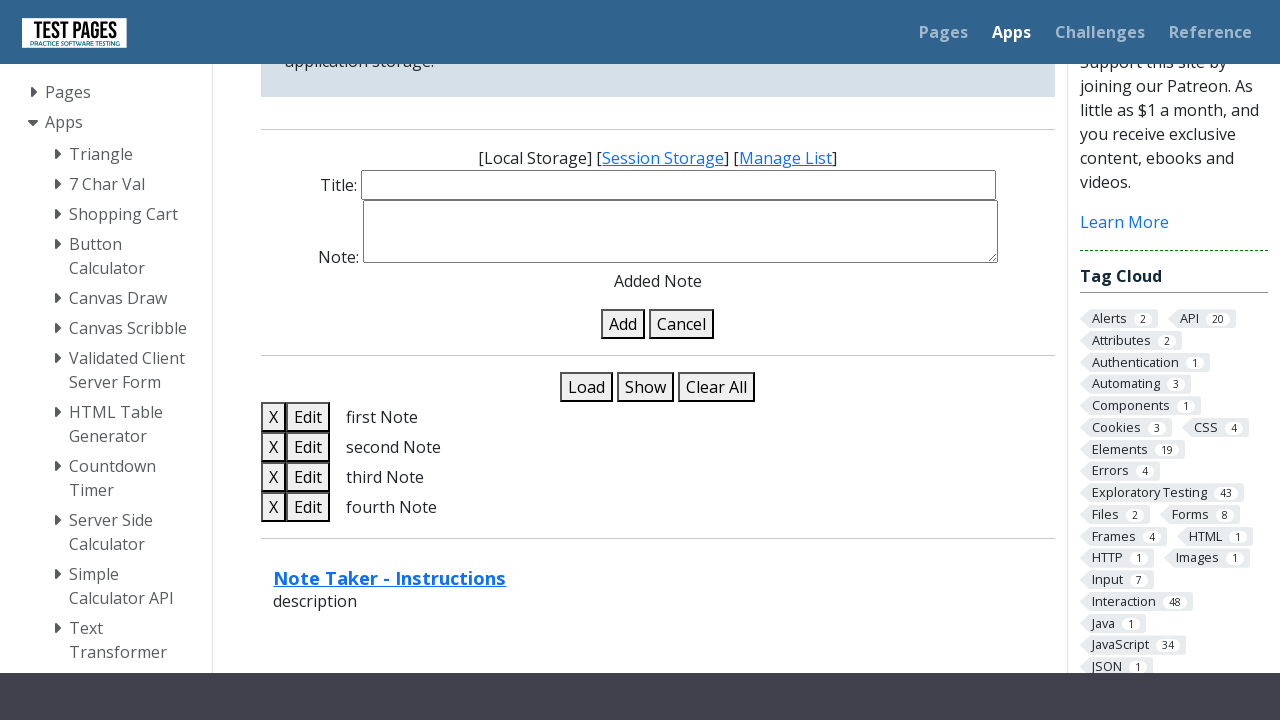

Clicked clear all notes button at (717, 387) on #clear-notes
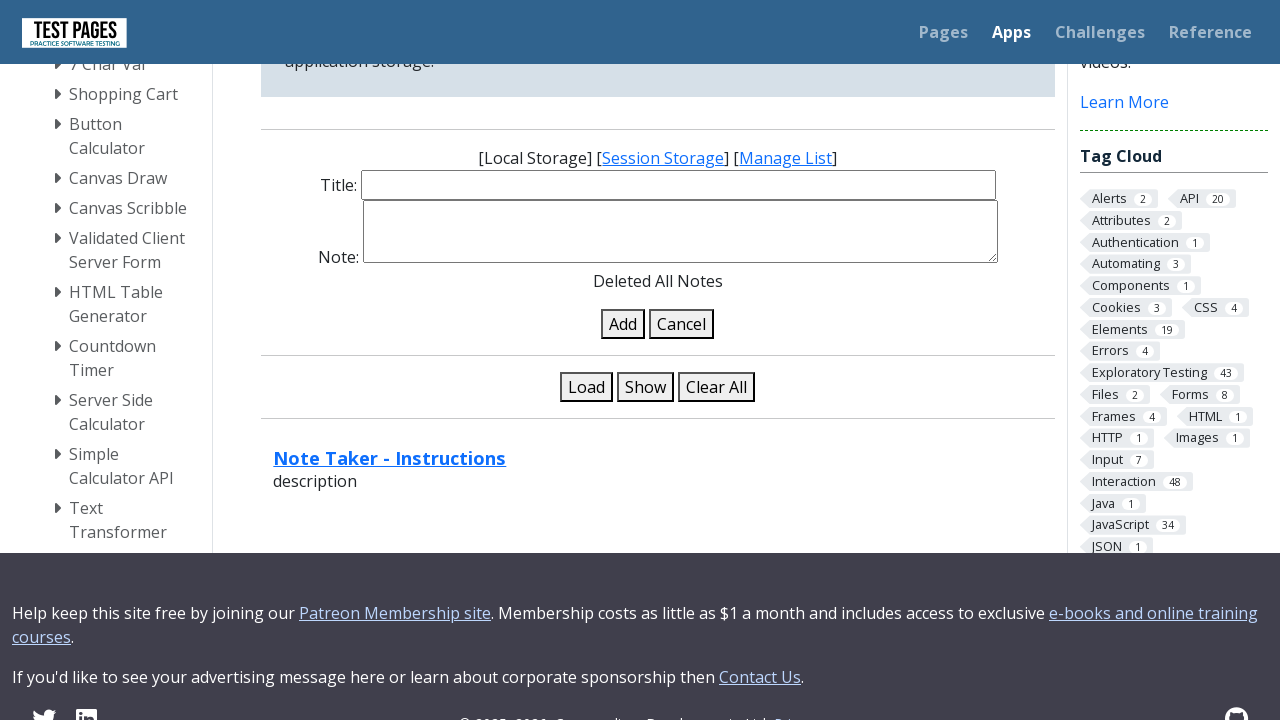

Waited for notes to be cleared from the interface
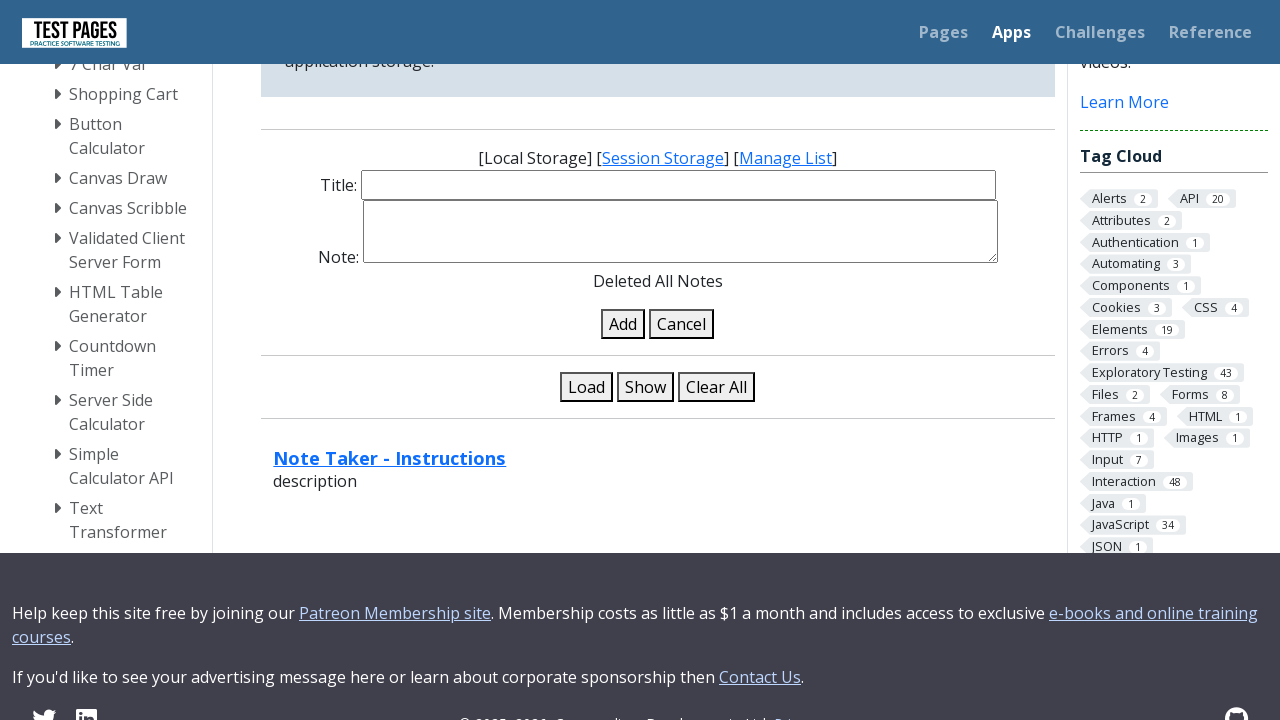

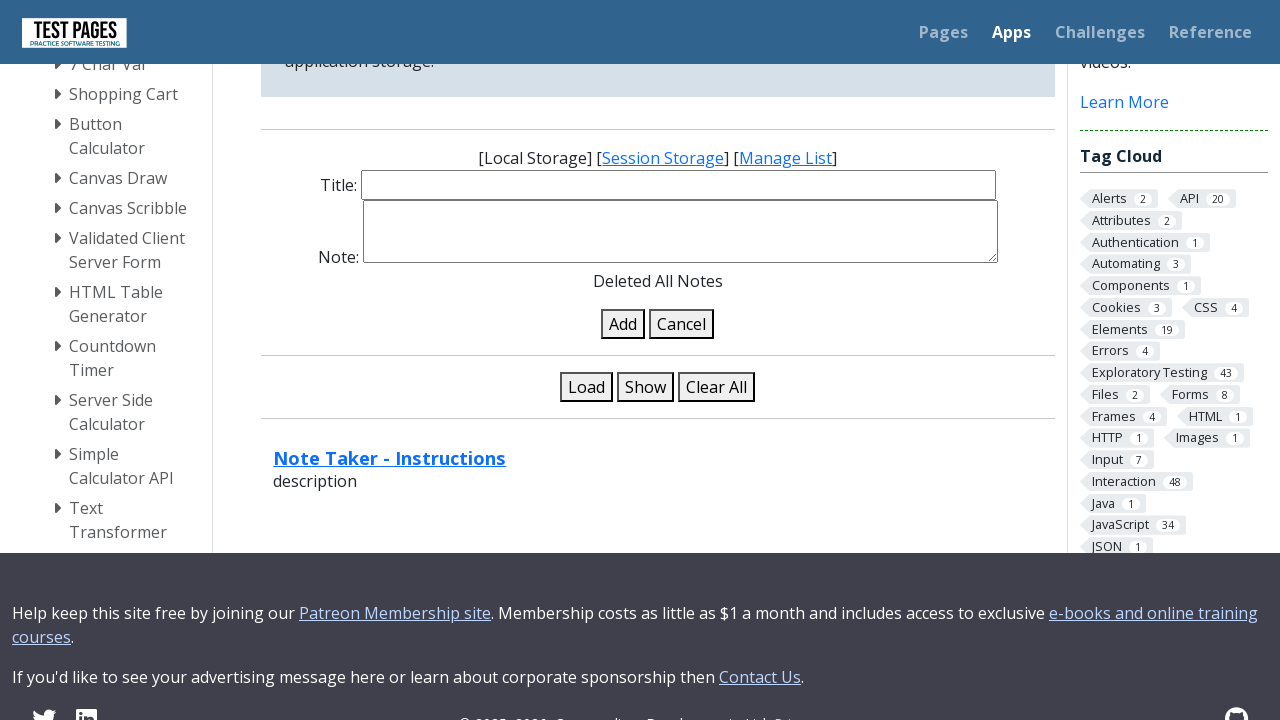